Tests the shop by category functionality by clicking on the category menu and selecting different category options (Components, Cameras, Software) to verify navigation works correctly.

Starting URL: https://ecommerce-playground.lambdatest.io/

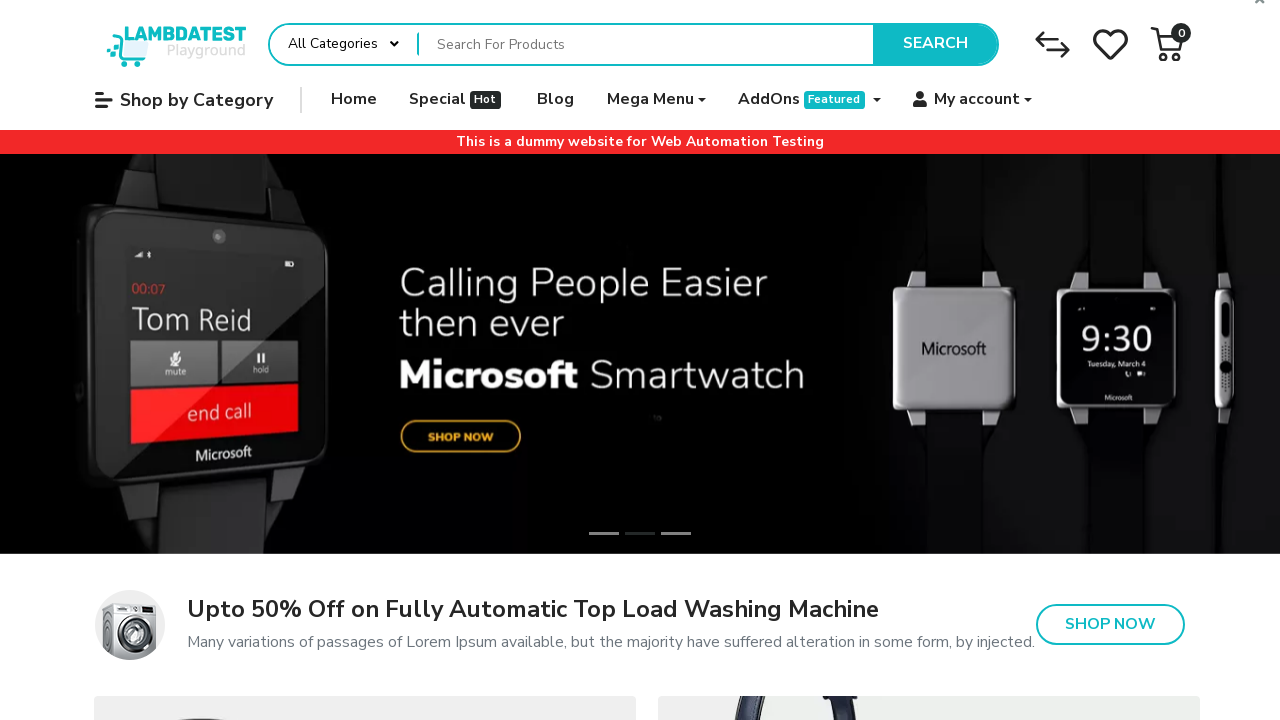

Clicked 'Shop by Category' menu at (184, 100) on xpath=//a[normalize-space()='Shop by Category']
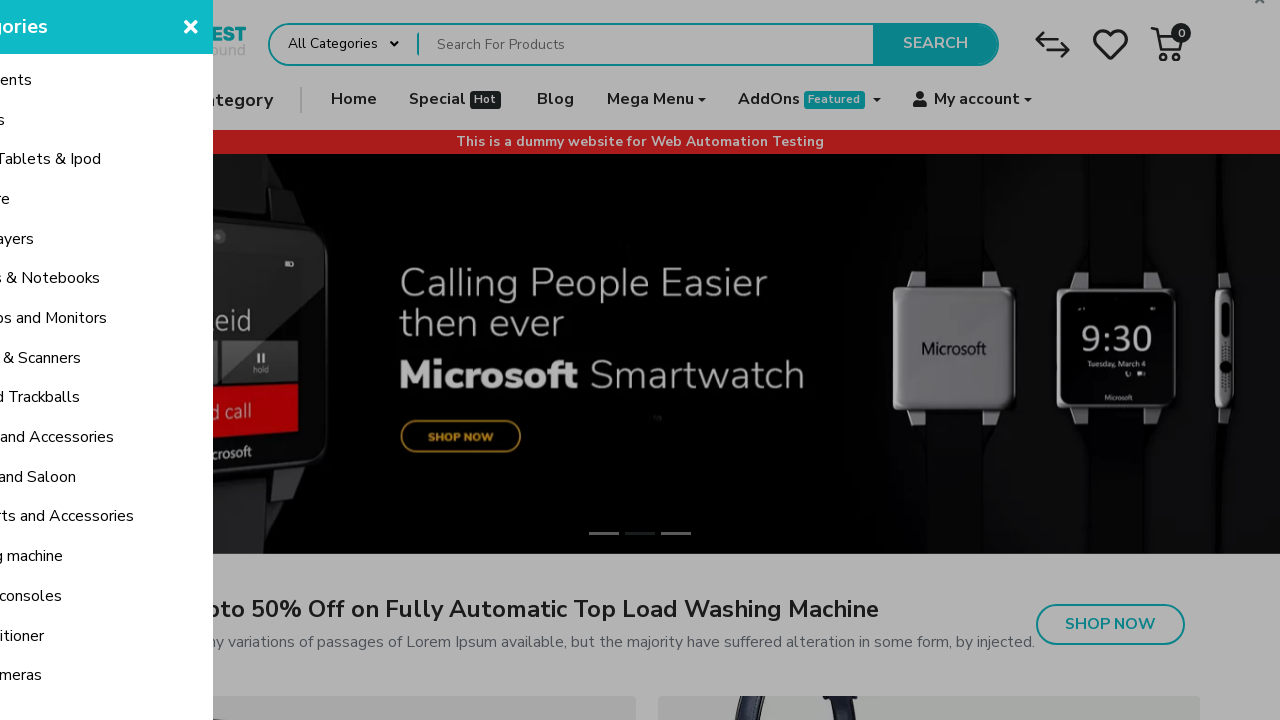

Components category option became visible
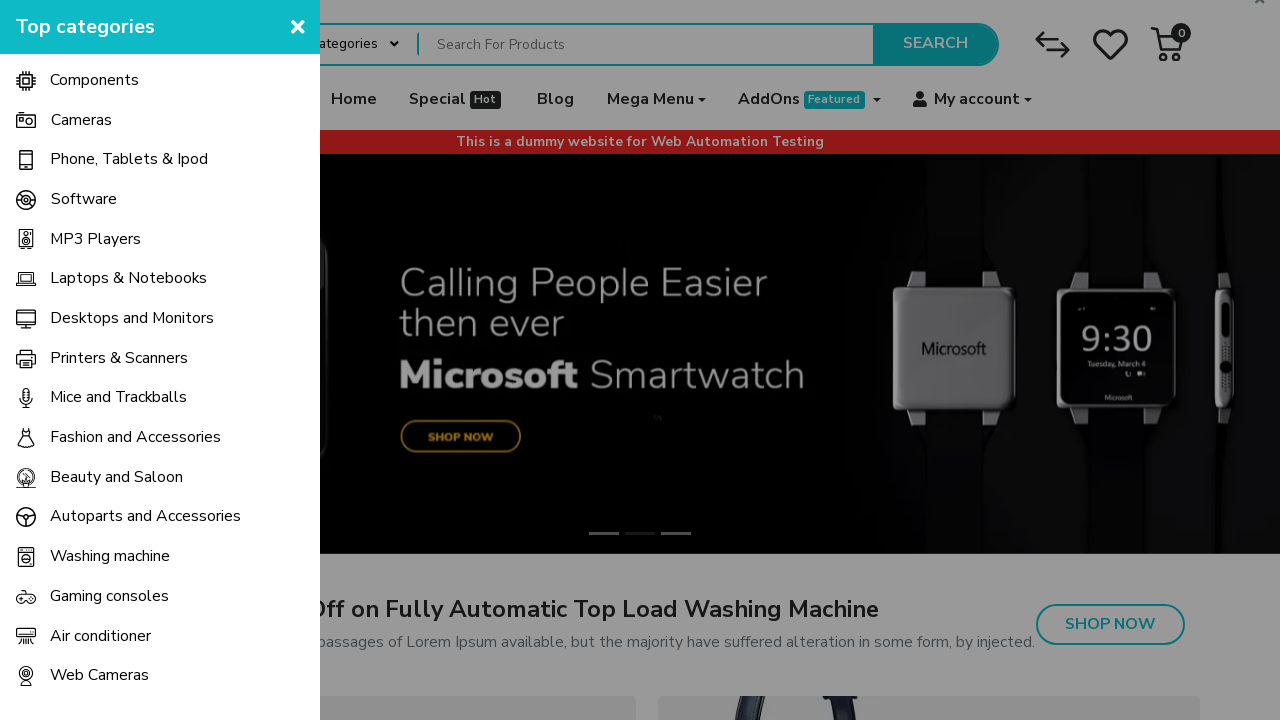

Clicked Components category to navigate at (95, 81) on xpath=//span[normalize-space()='Components']
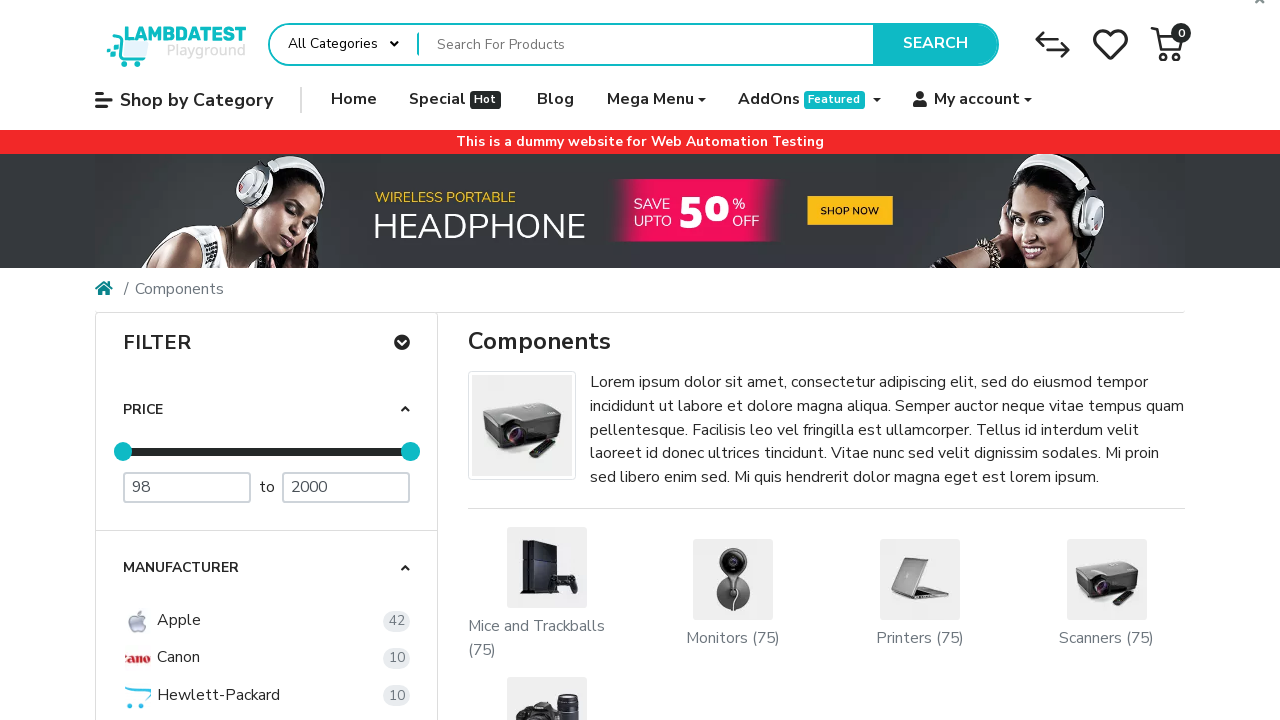

Navigated back to home page
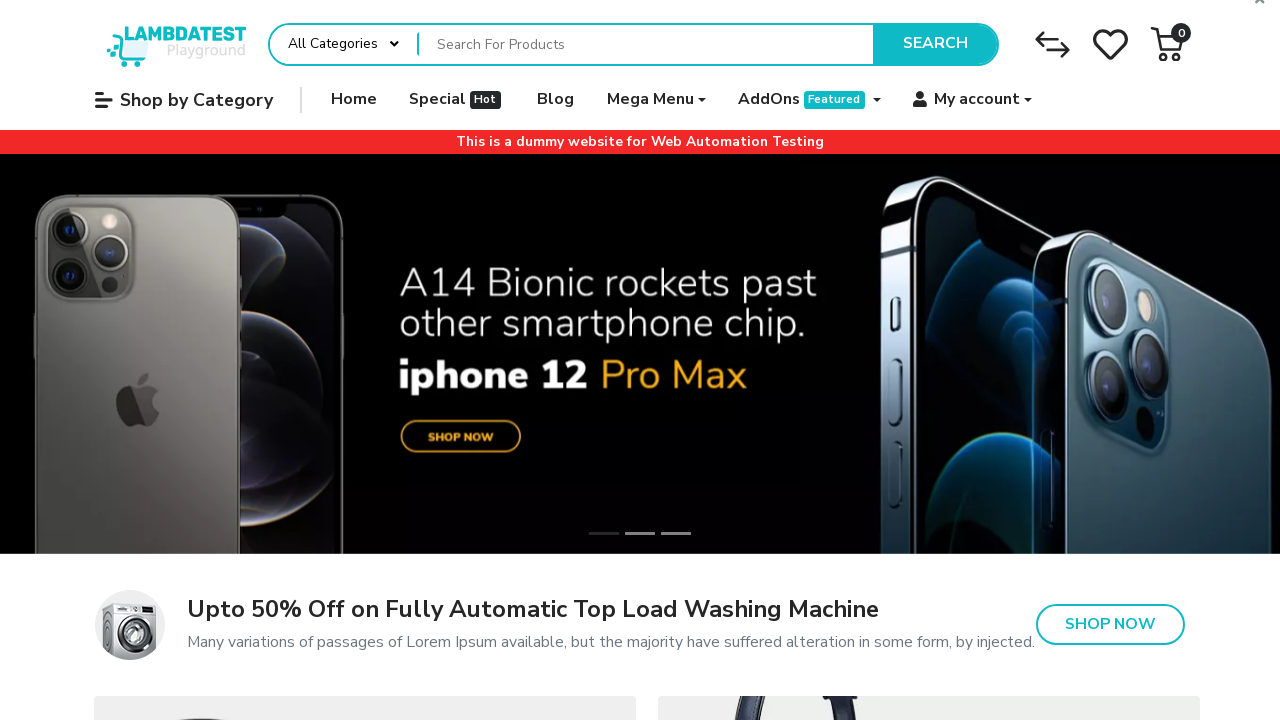

Clicked 'Shop by Category' menu at (184, 100) on xpath=//a[normalize-space()='Shop by Category']
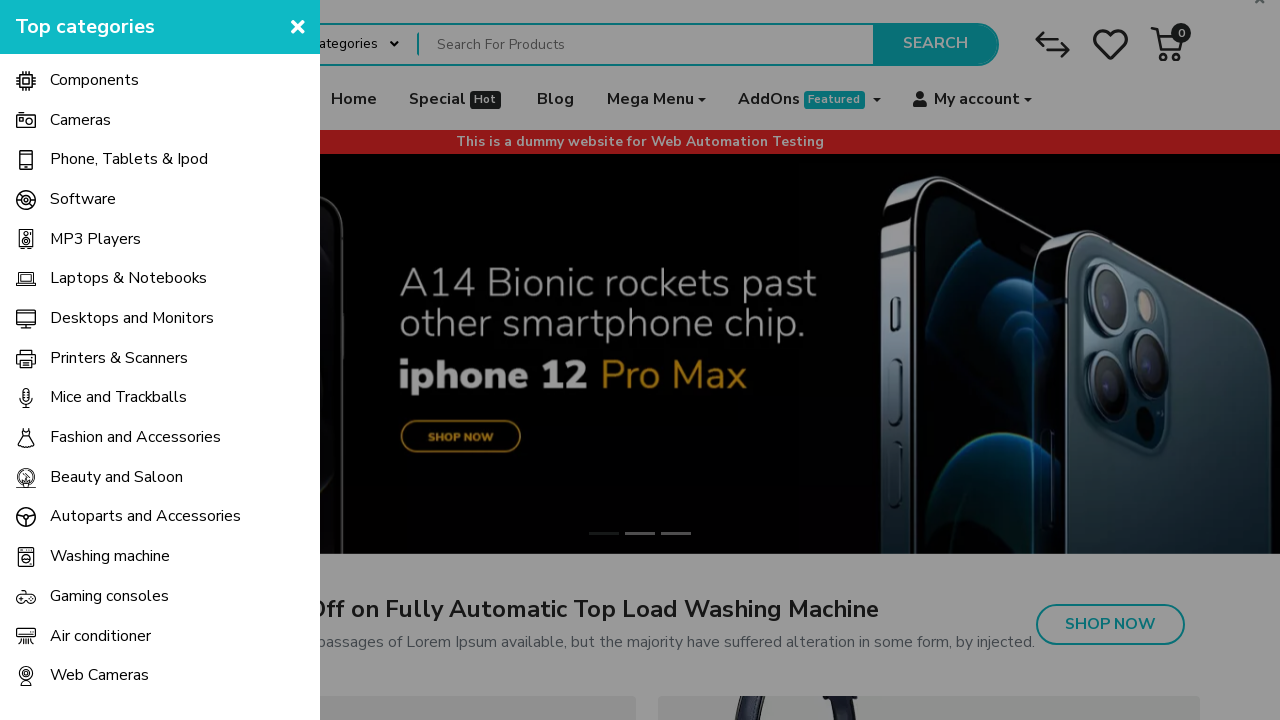

Cameras category option became visible
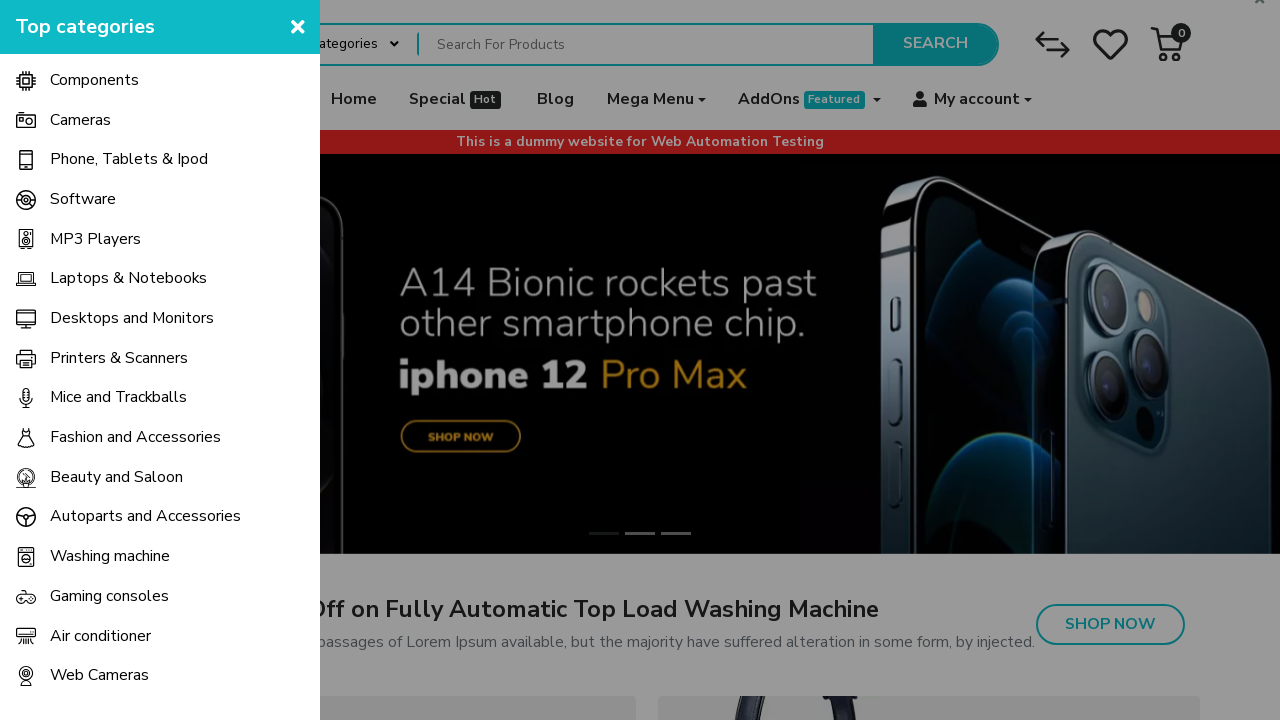

Clicked Cameras category to navigate at (81, 120) on xpath=//span[normalize-space()='Cameras']
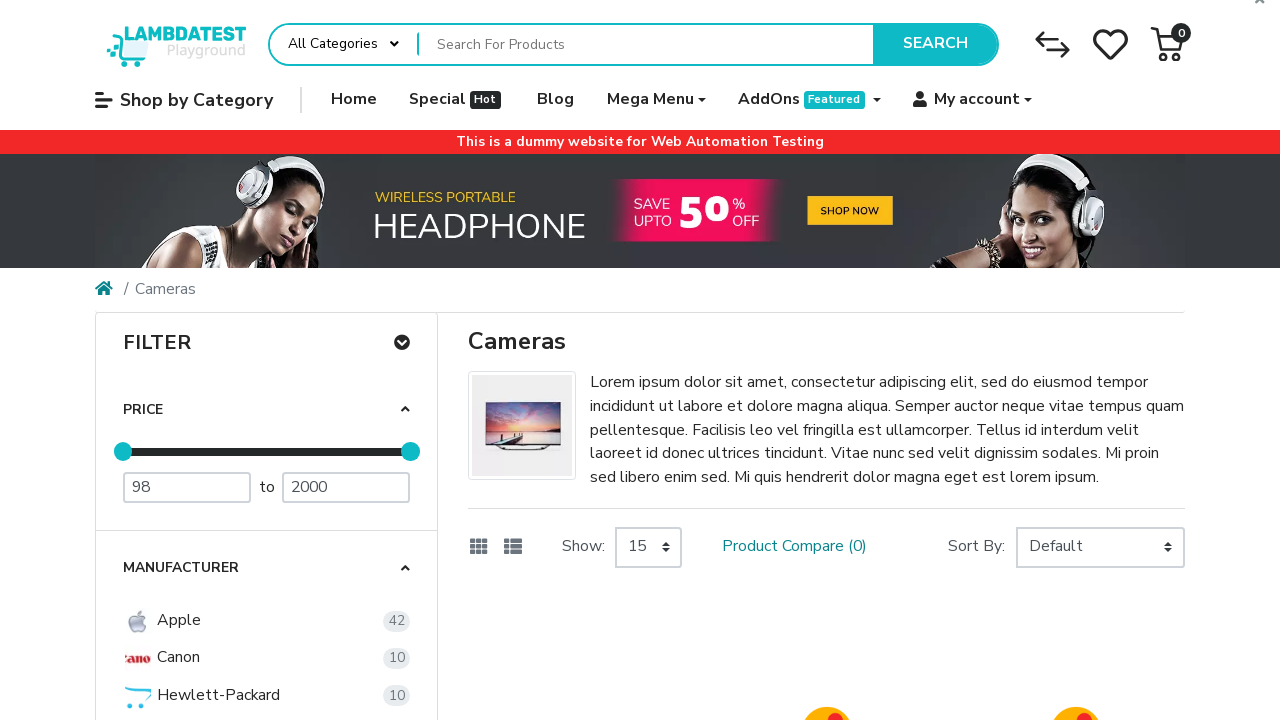

Navigated back to home page
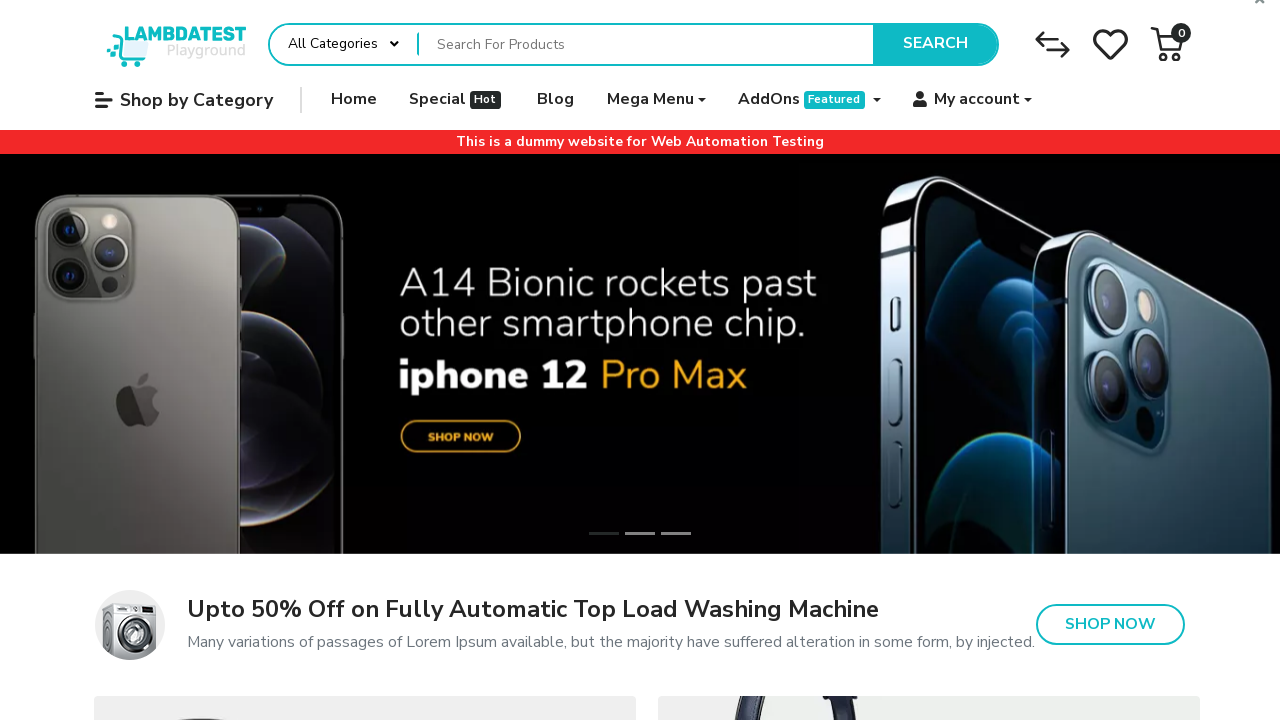

Clicked 'Shop by Category' menu at (184, 100) on xpath=//a[normalize-space()='Shop by Category']
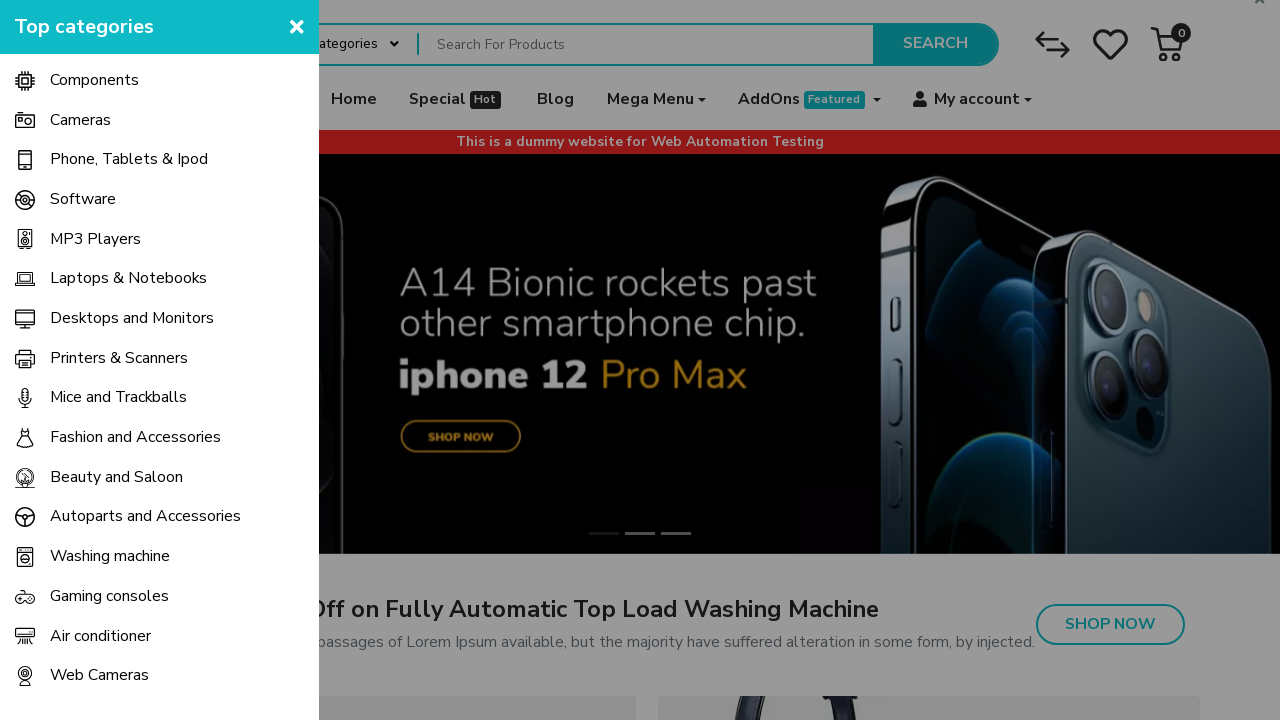

Software category option became visible
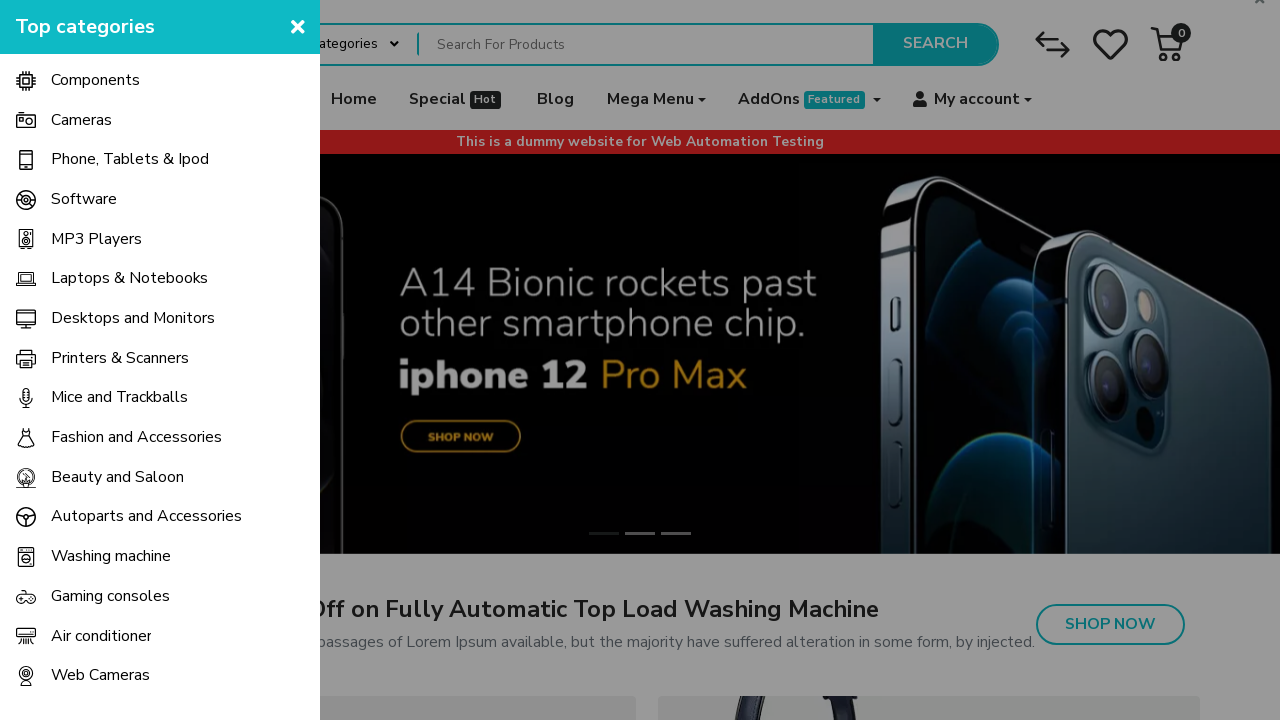

Clicked Software category to navigate at (83, 200) on xpath=//span[normalize-space()='Software']
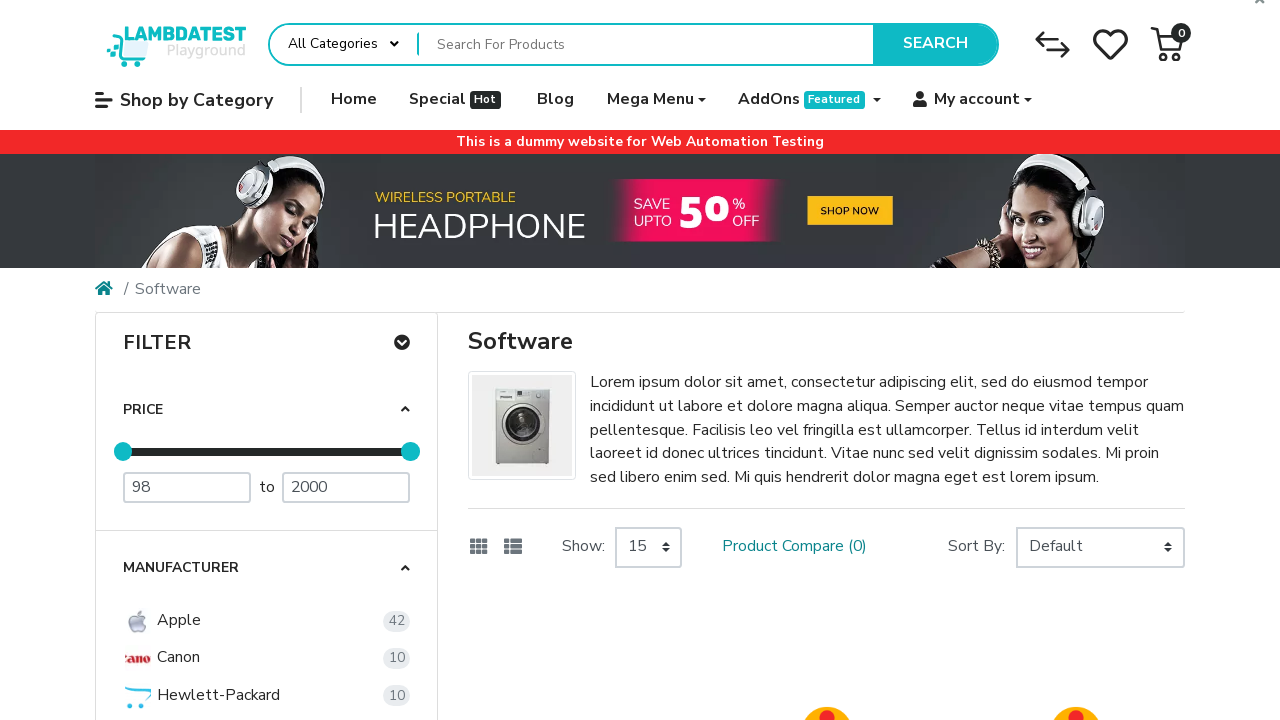

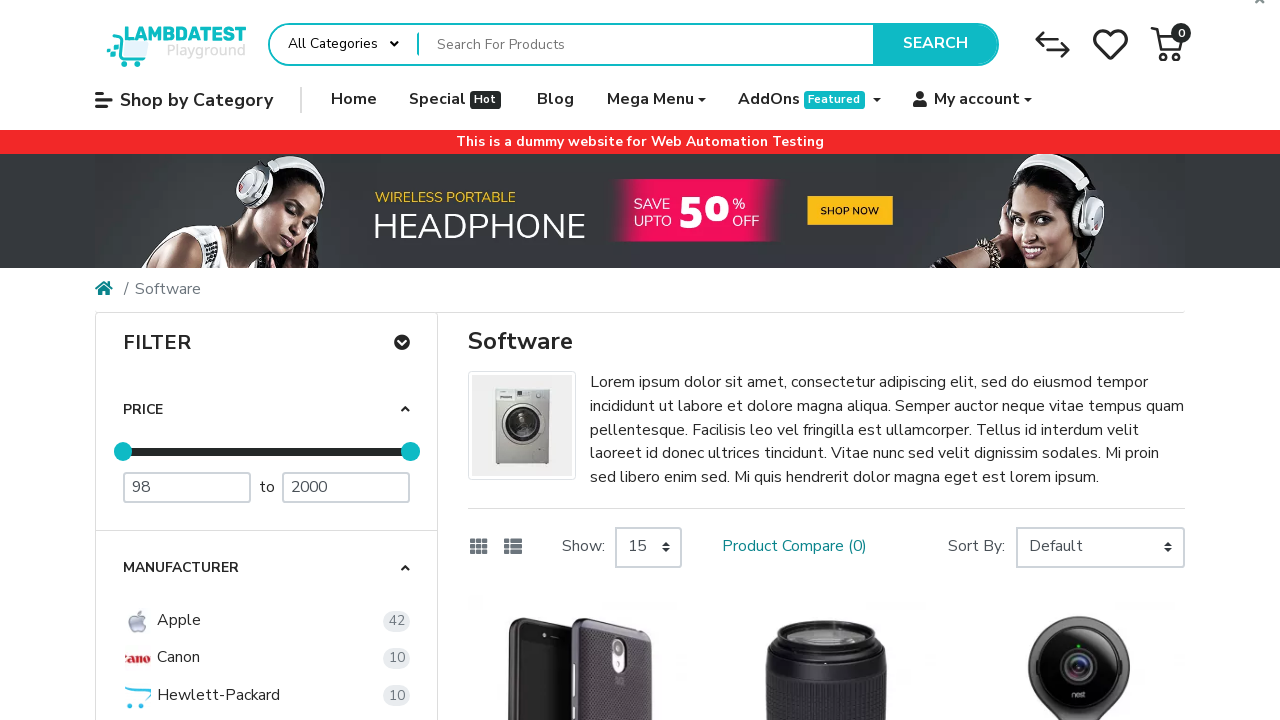